Tests a dynamic buttons page by clicking 4 buttons that appear sequentially, verifying each button appears after the previous one is clicked, and confirming the final "All Buttons Clicked" message appears.

Starting URL: https://testpages.herokuapp.com/styled/dynamic-buttons-simple.html

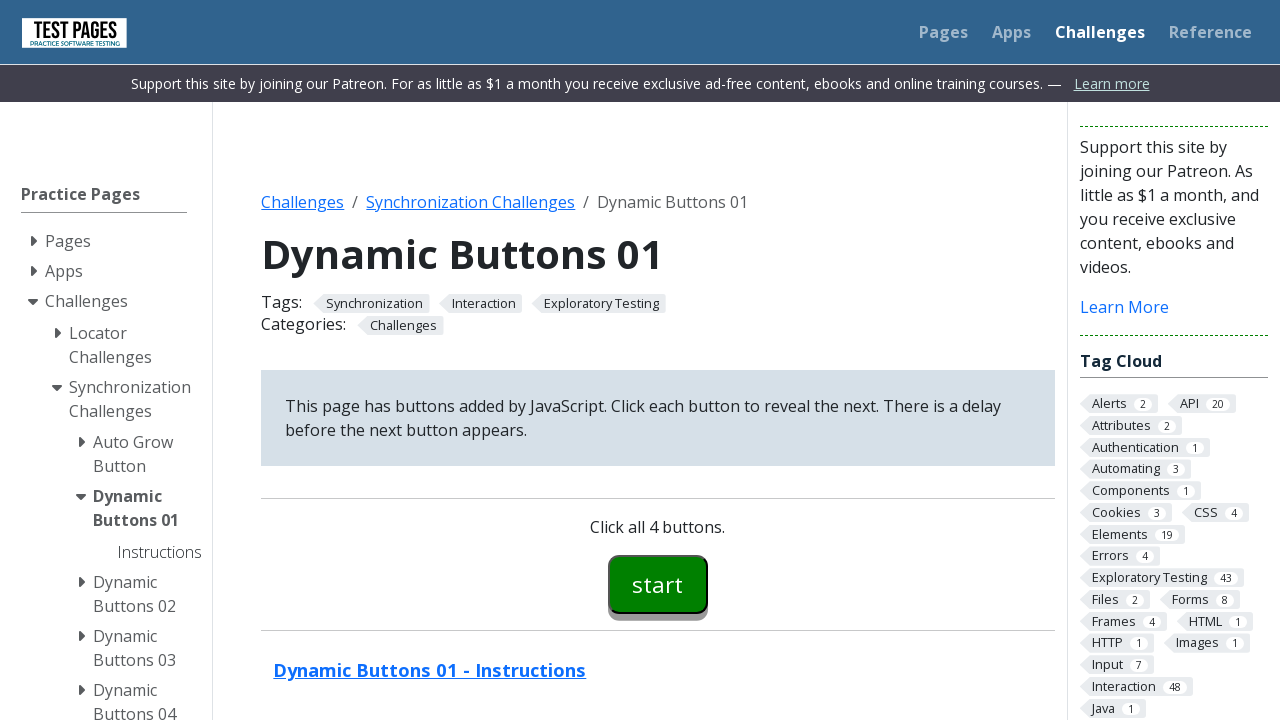

Clicked first button (button00) at (658, 584) on #button00
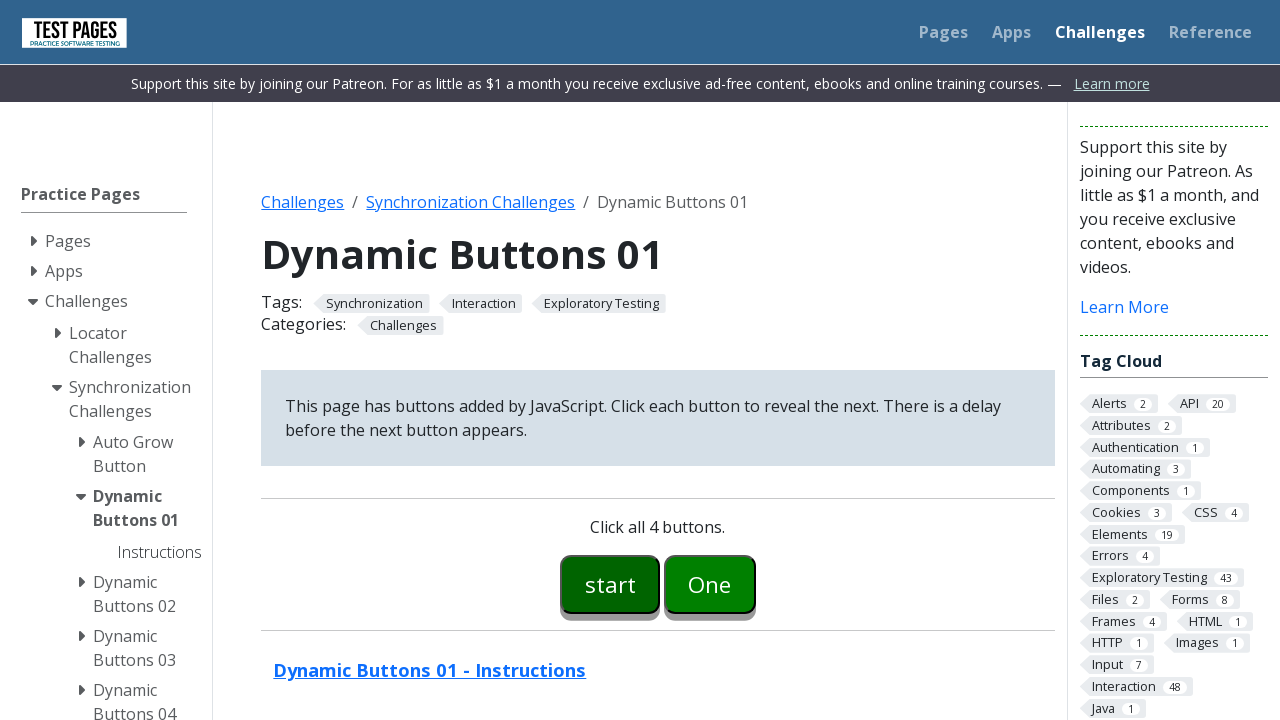

Second button (button01) appeared and is visible
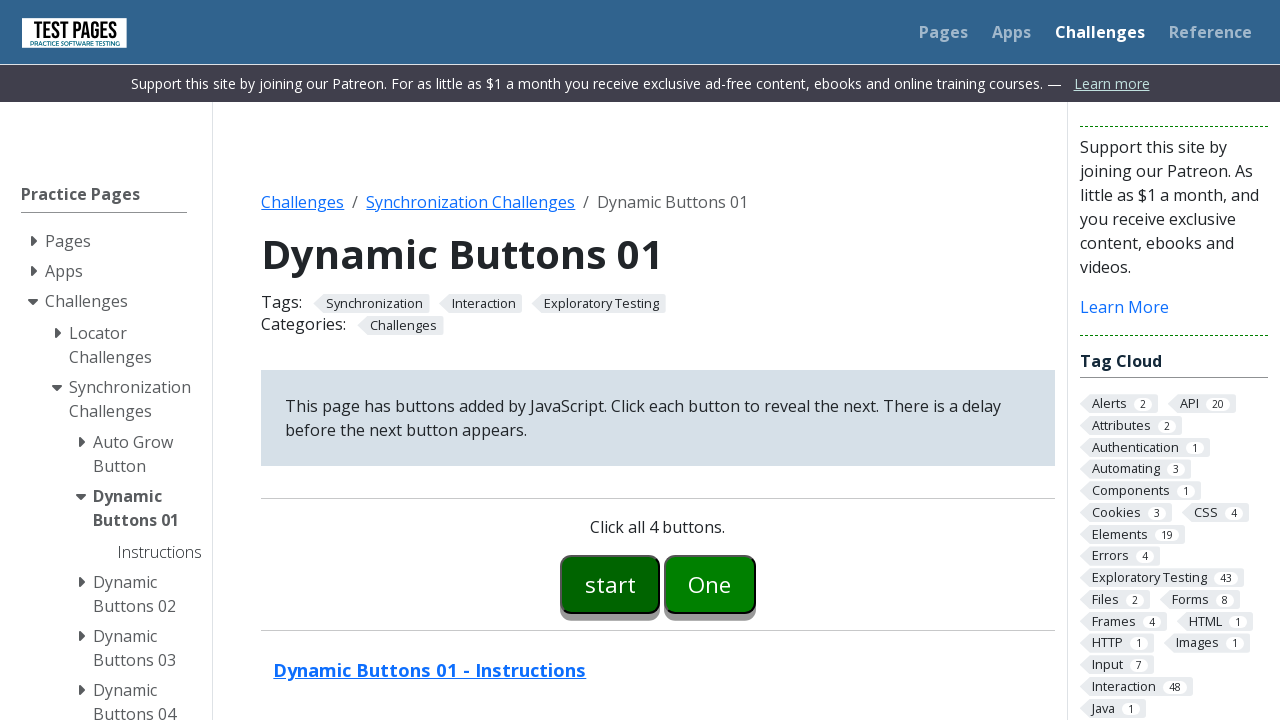

Clicked second button (button01) at (710, 584) on #button01
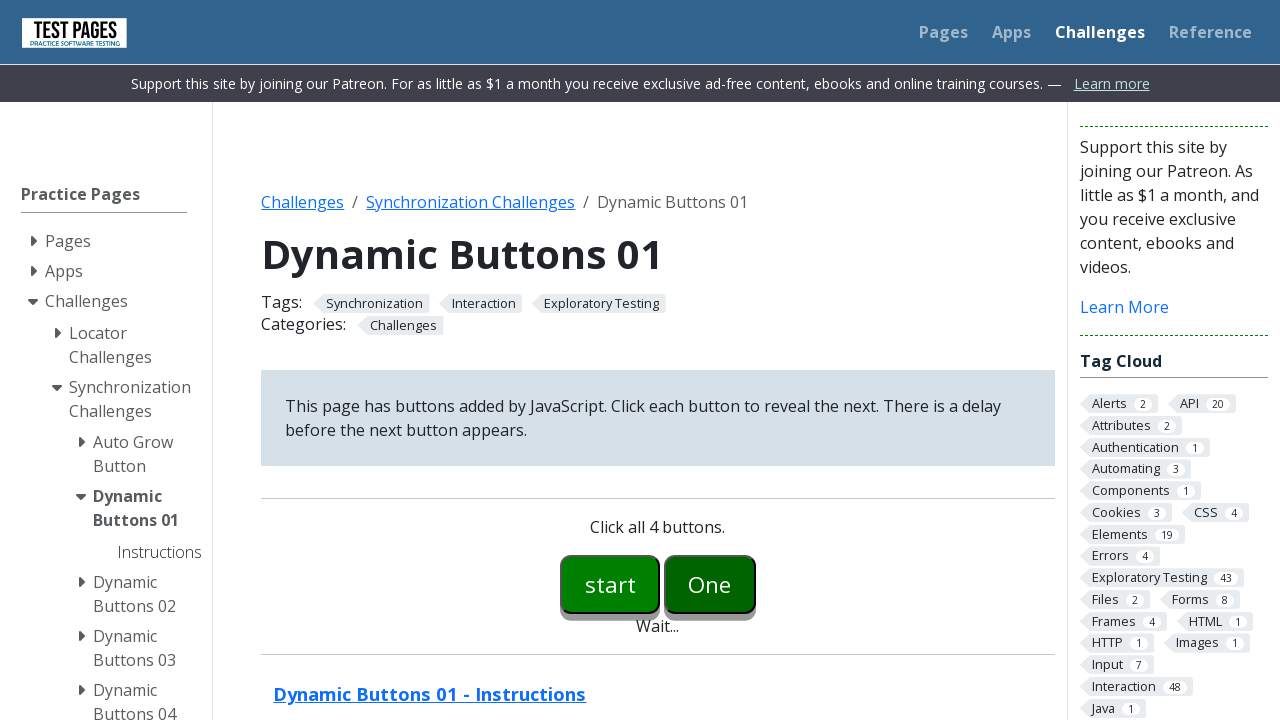

Third button (button02) appeared and is visible
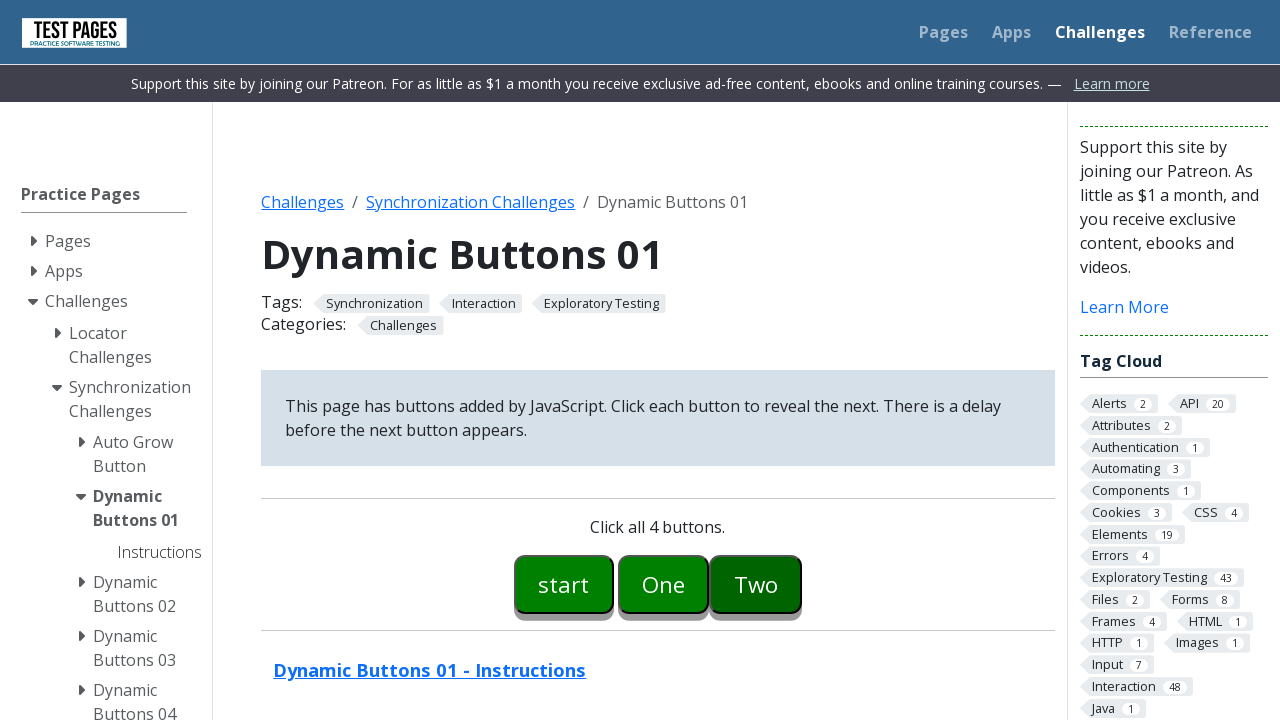

Clicked third button (button02) at (756, 584) on #button02
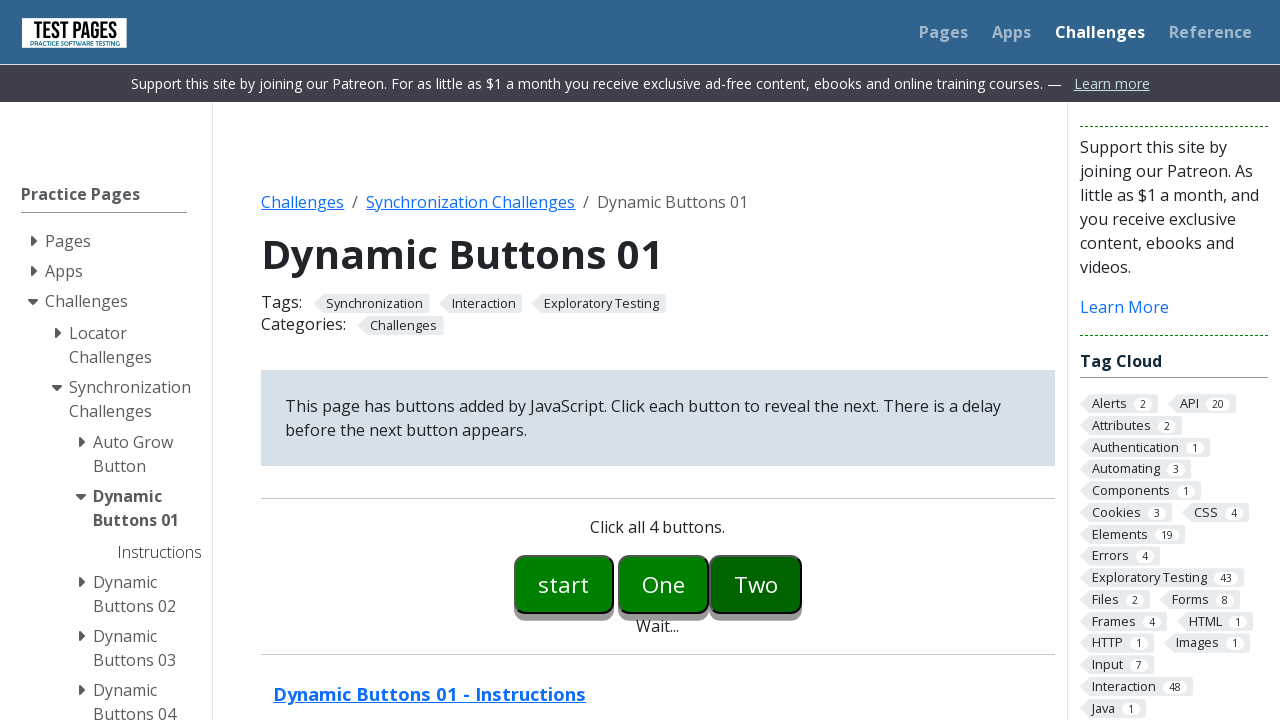

Fourth button (button03) appeared and is visible
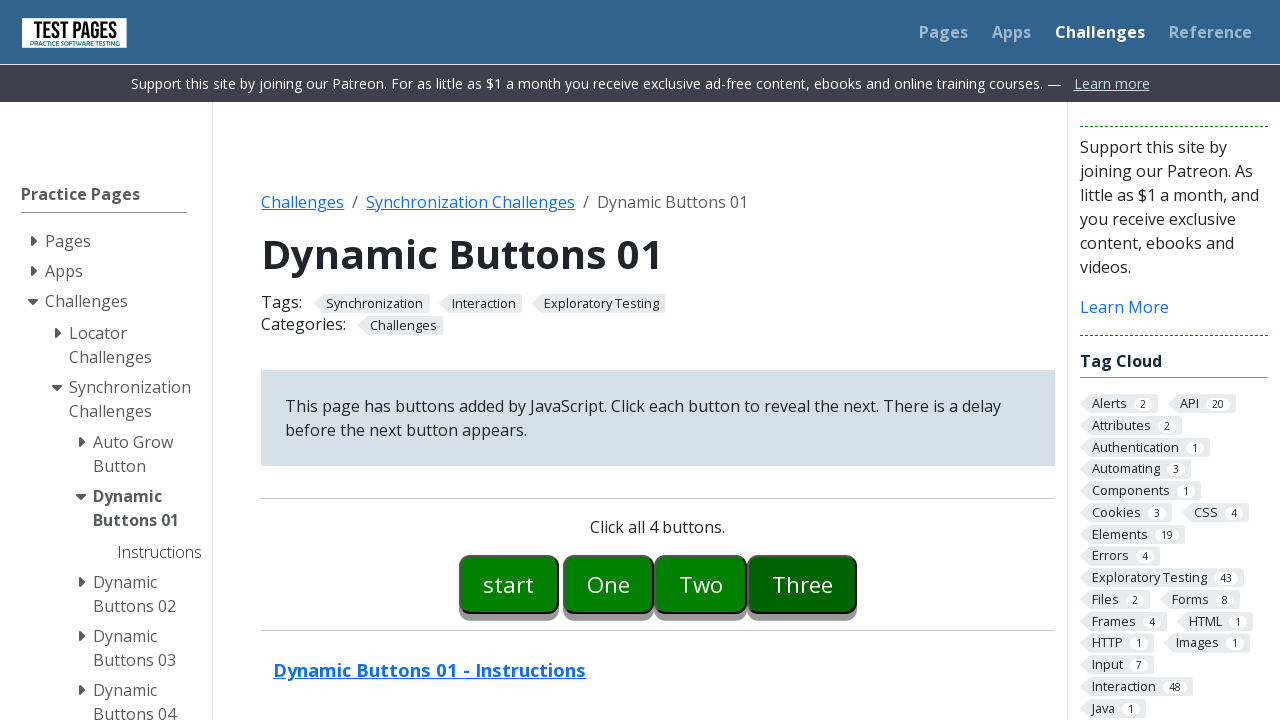

Clicked fourth button (button03) at (802, 584) on #button03
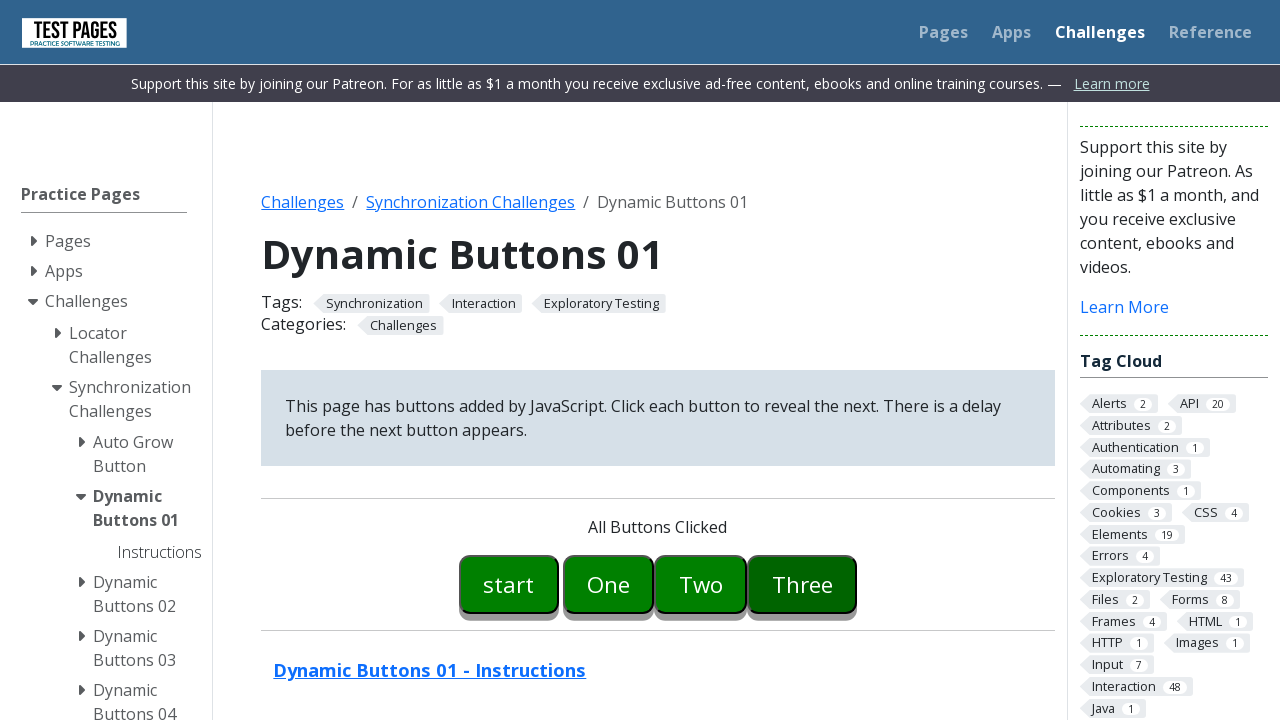

Success message element loaded
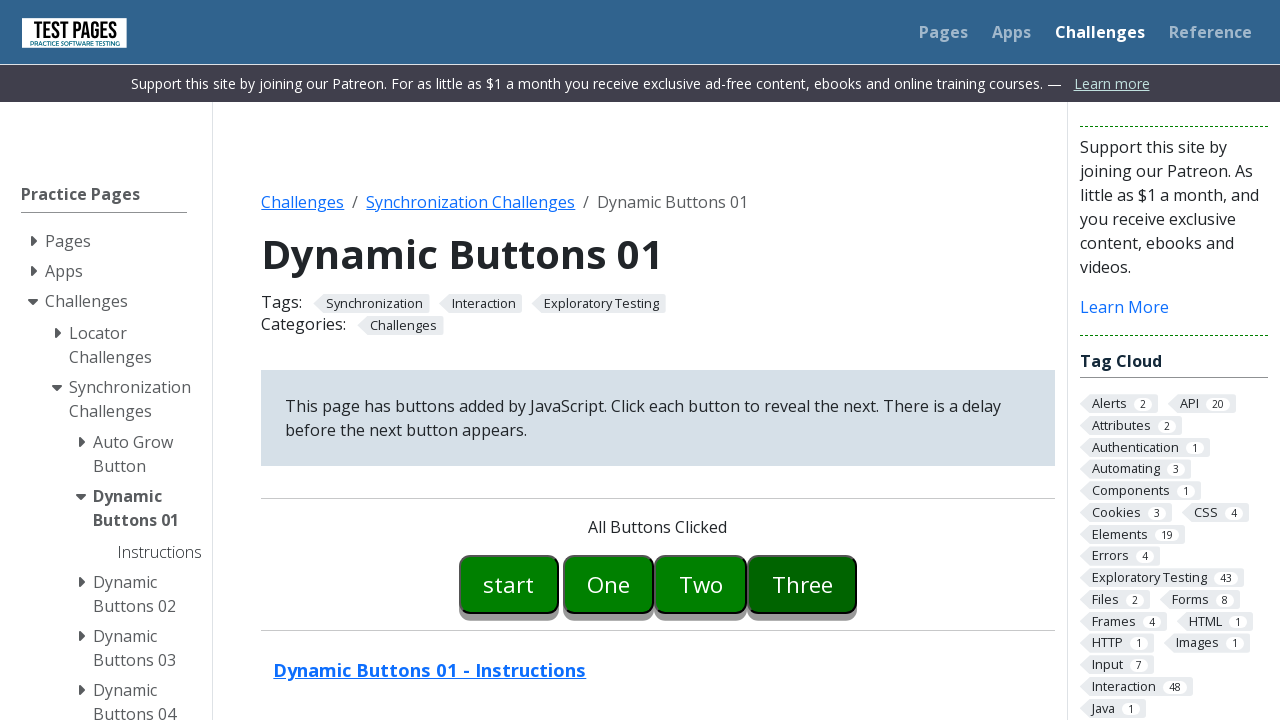

Verified success message displays 'All Buttons Clicked'
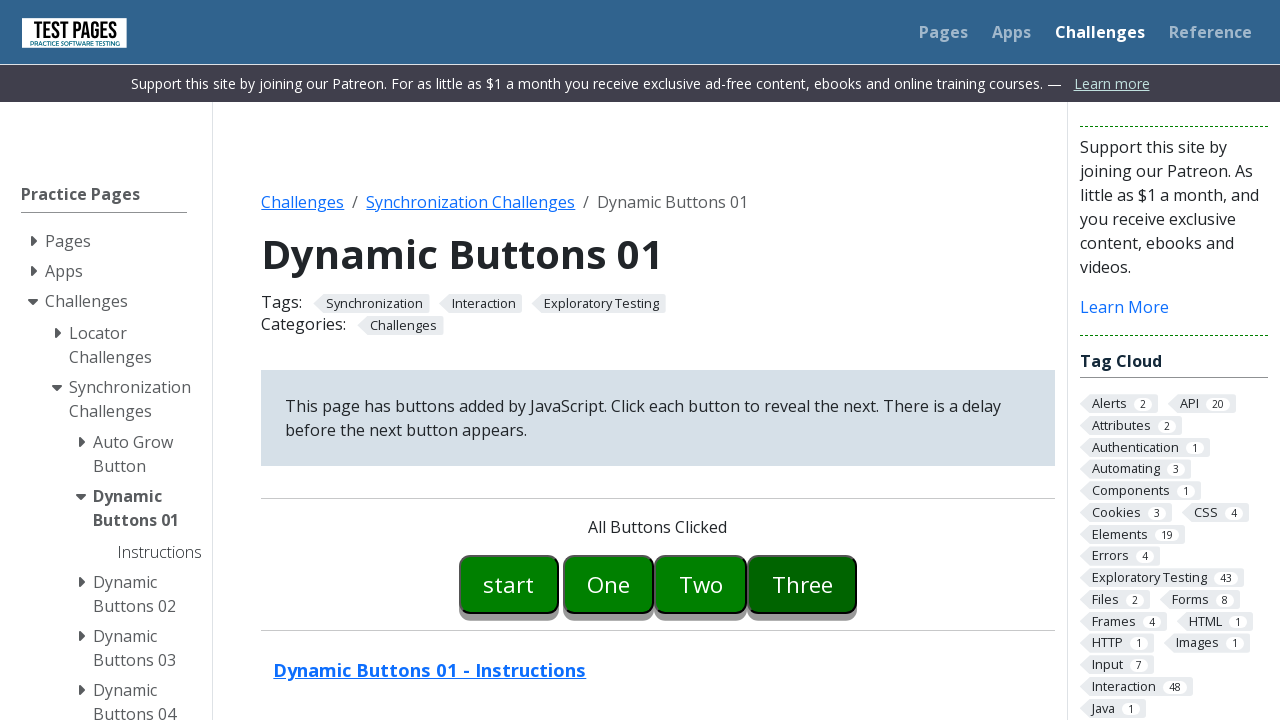

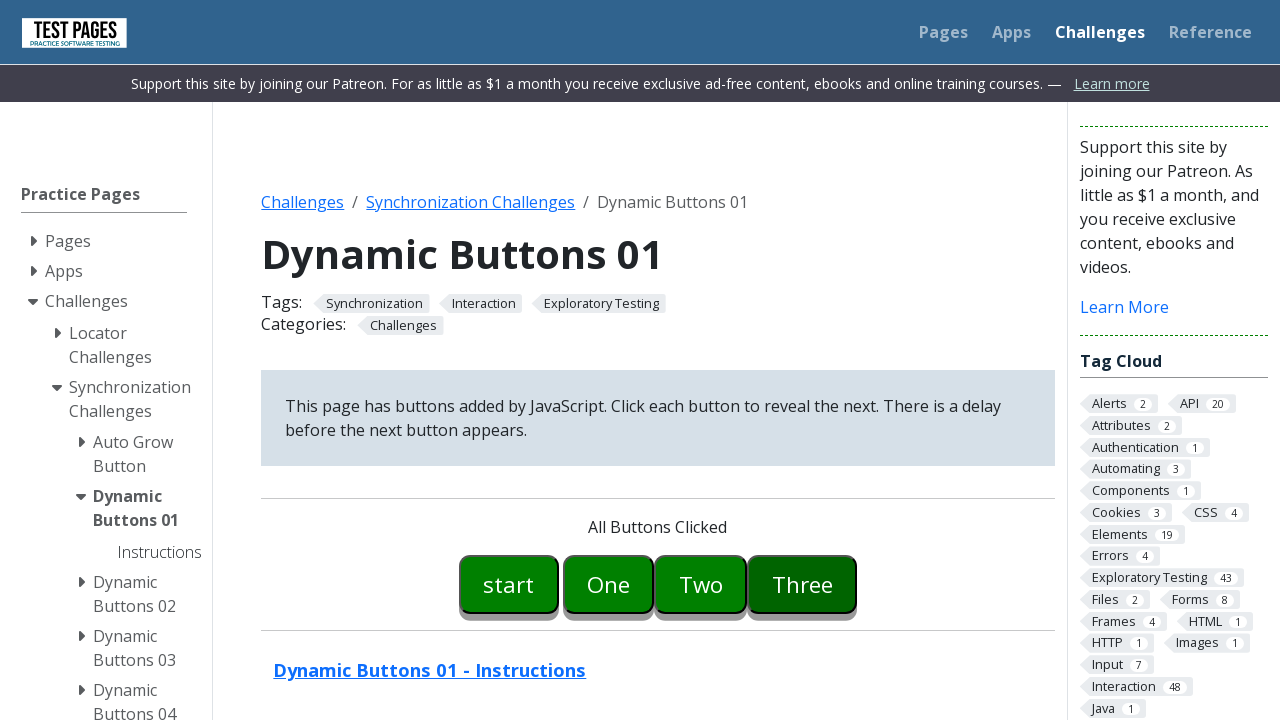